Navigates to a leboncoin.fr classified ad listing page and waits for the page to fully load.

Starting URL: https://www.leboncoin.fr/ad/collection/2409429206

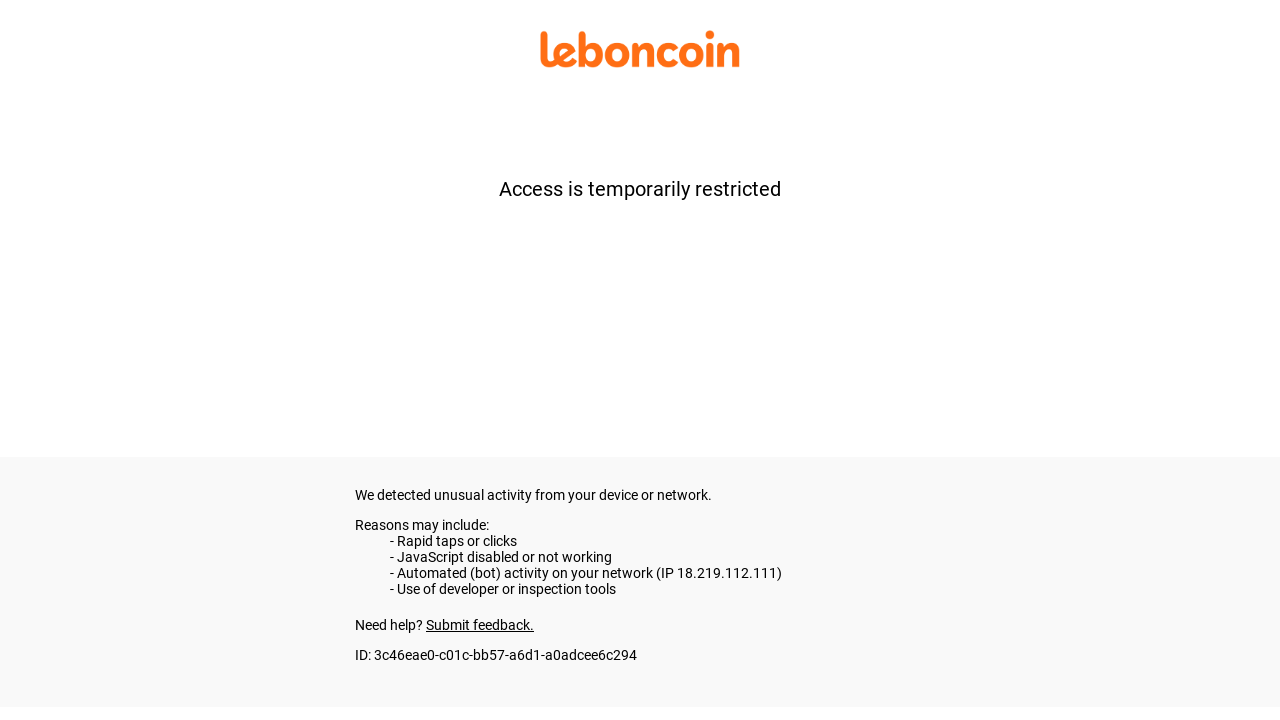

Navigated to leboncoin.fr classified ad listing page
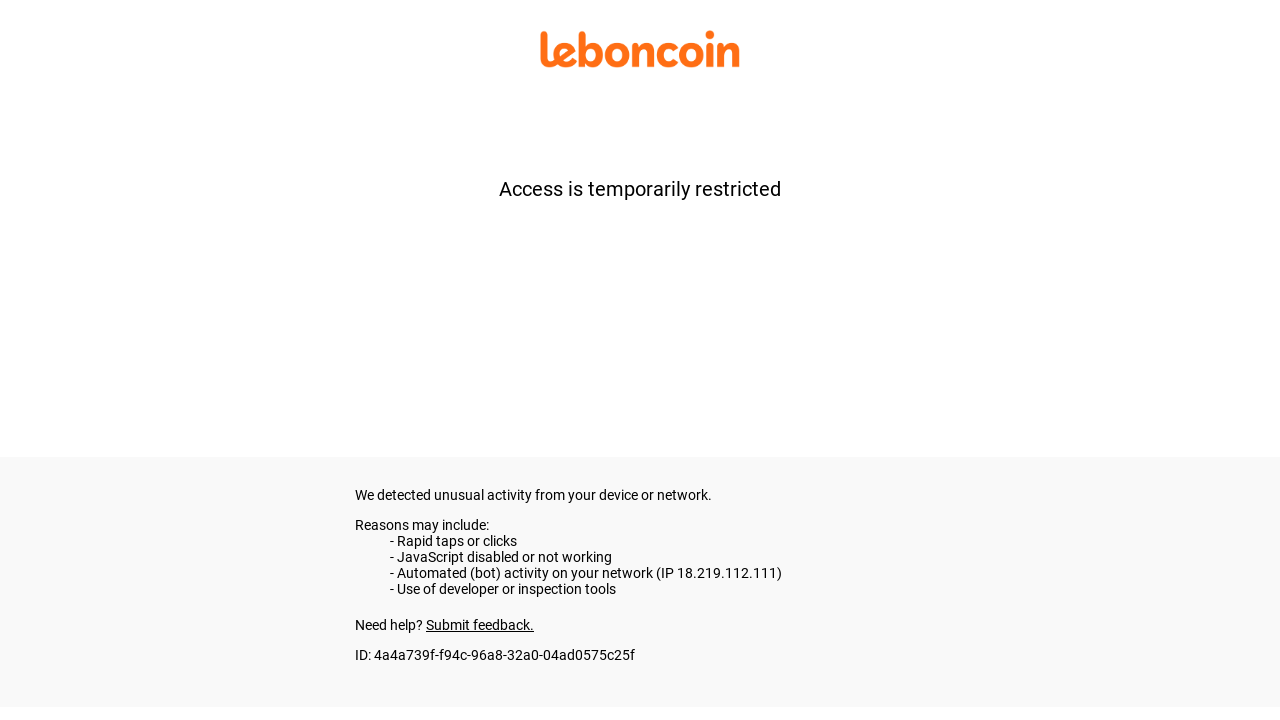

Waited for network idle state - page fully loaded
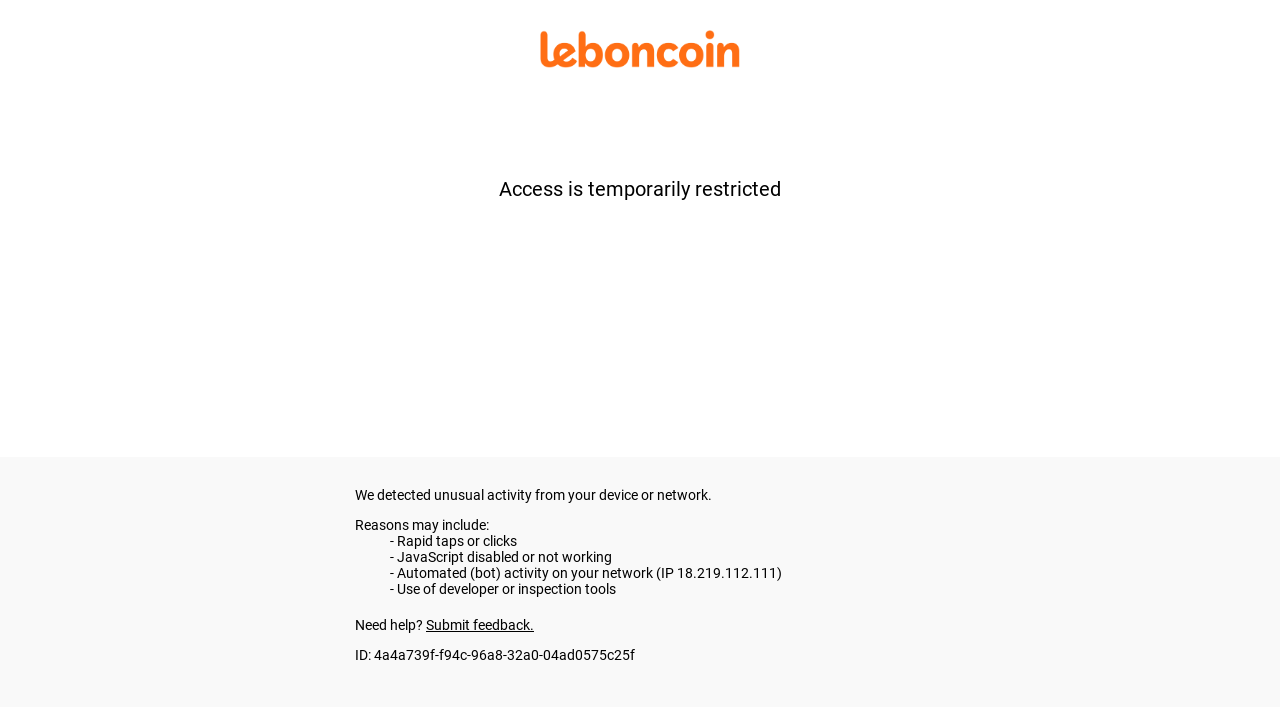

Waited for 5 seconds to ensure all page content is visible
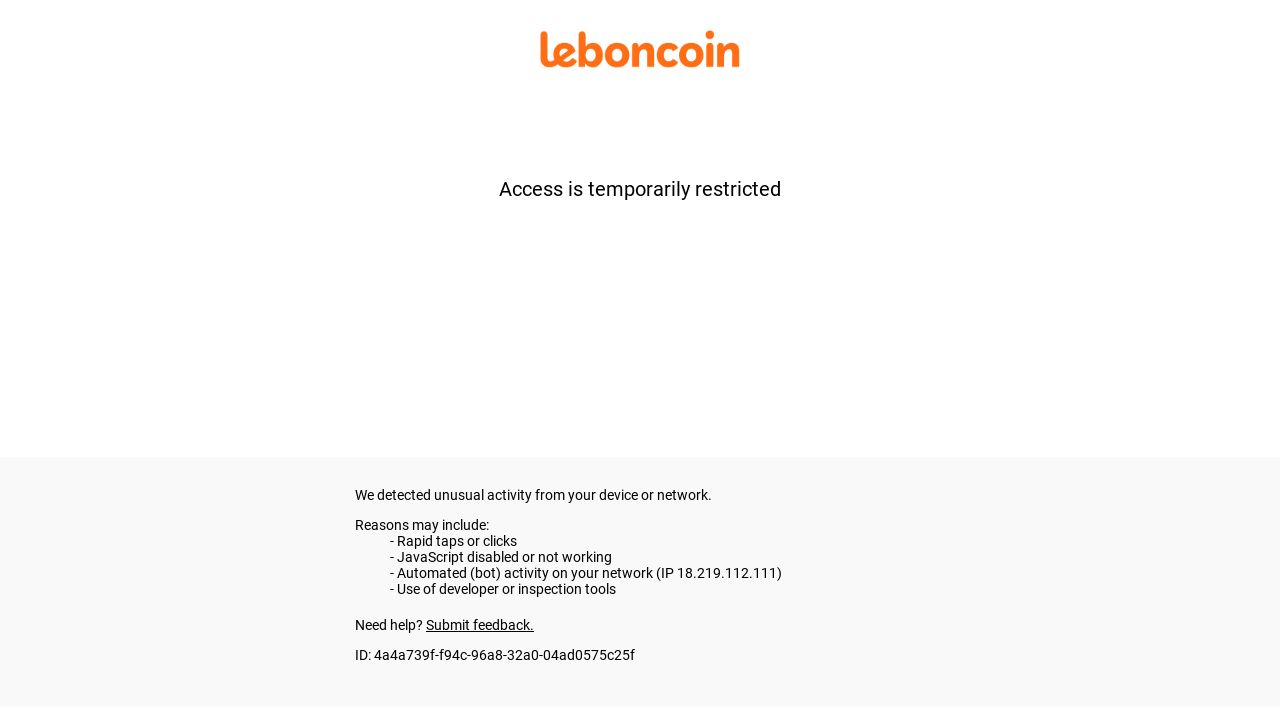

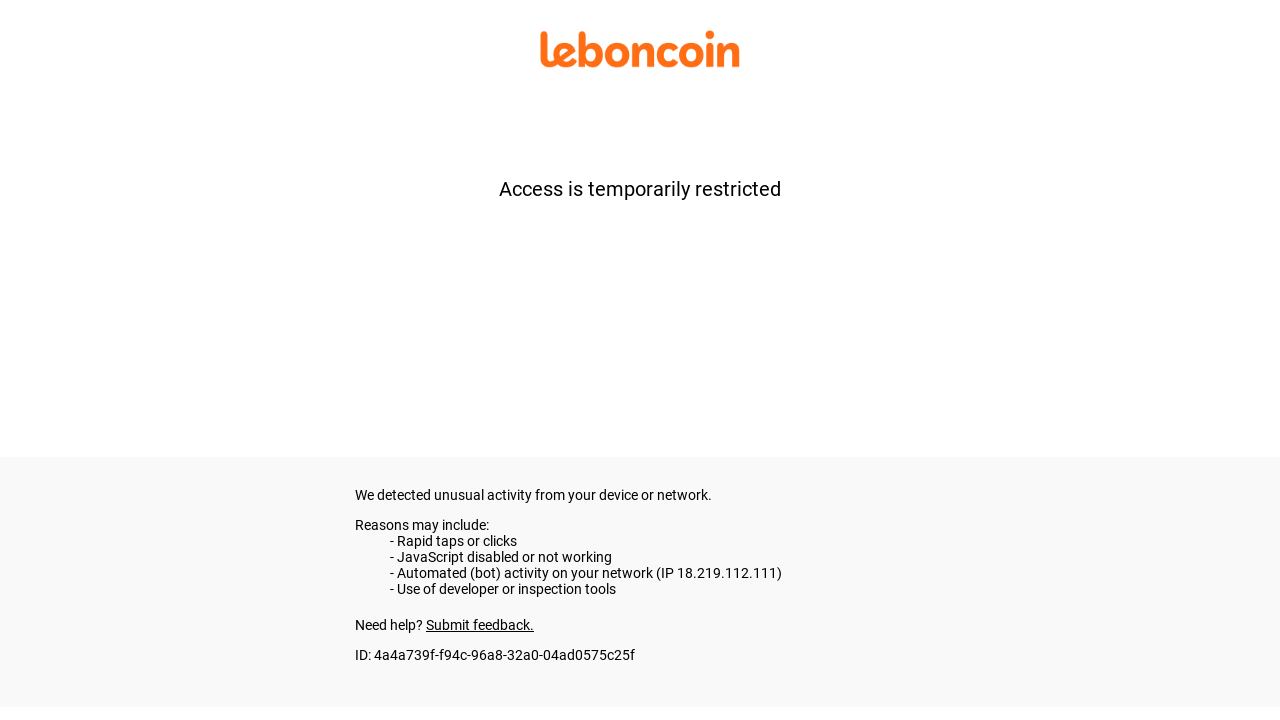